Navigates to a page and uses JavaScript evaluation to modify the title text content on the page, demonstrating DOM manipulation capabilities.

Starting URL: https://nikita-filonov.github.io/qa-automation-engineer-ui-course/#/auth/login

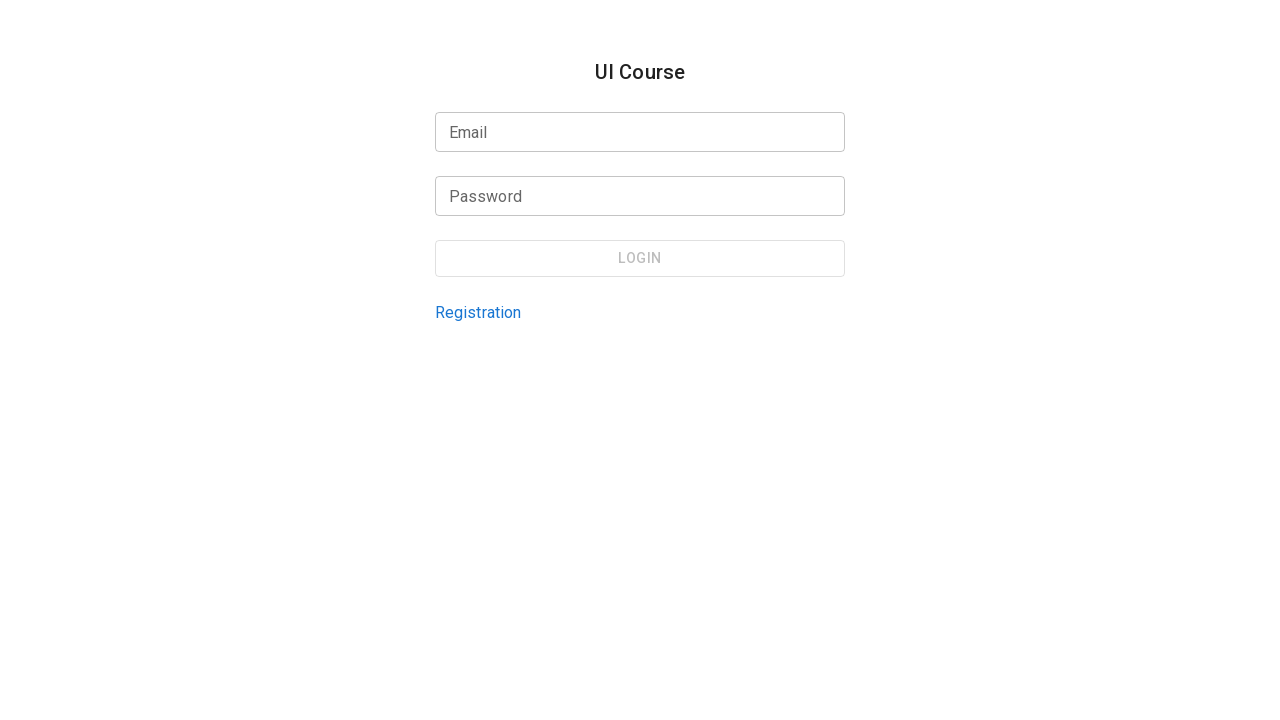

Navigated to login page
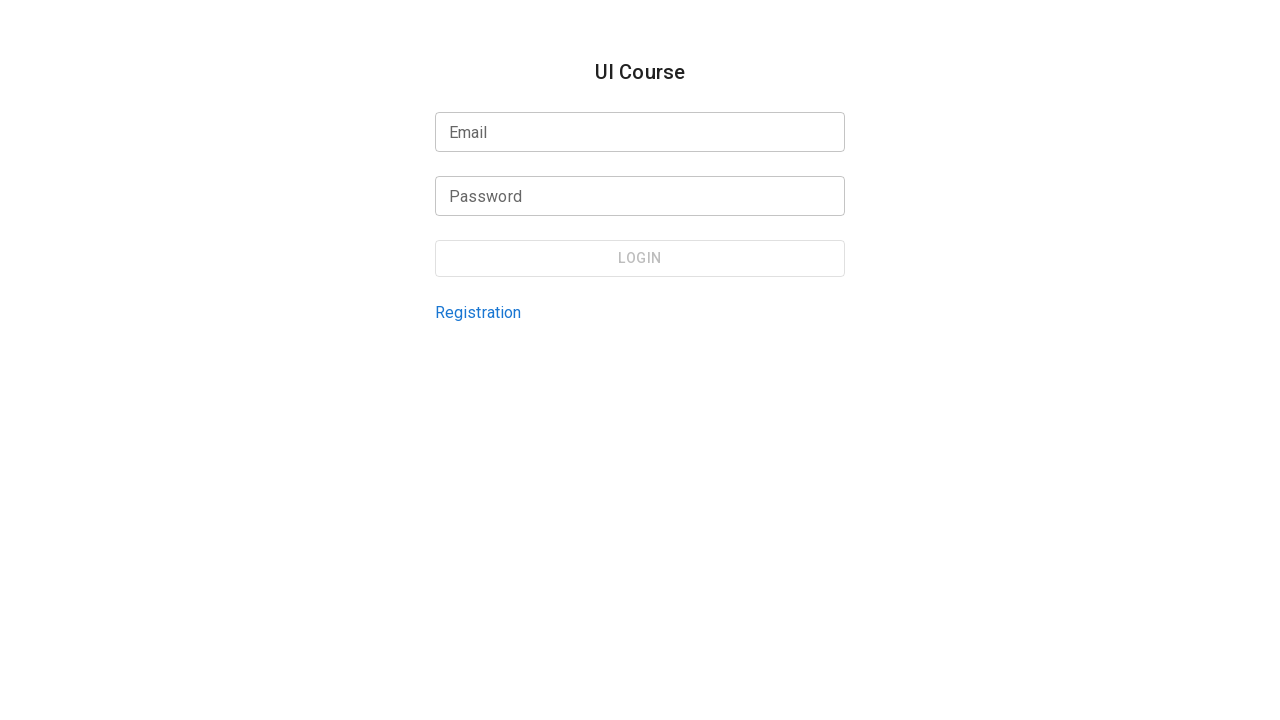

Modified title text content using JavaScript evaluation
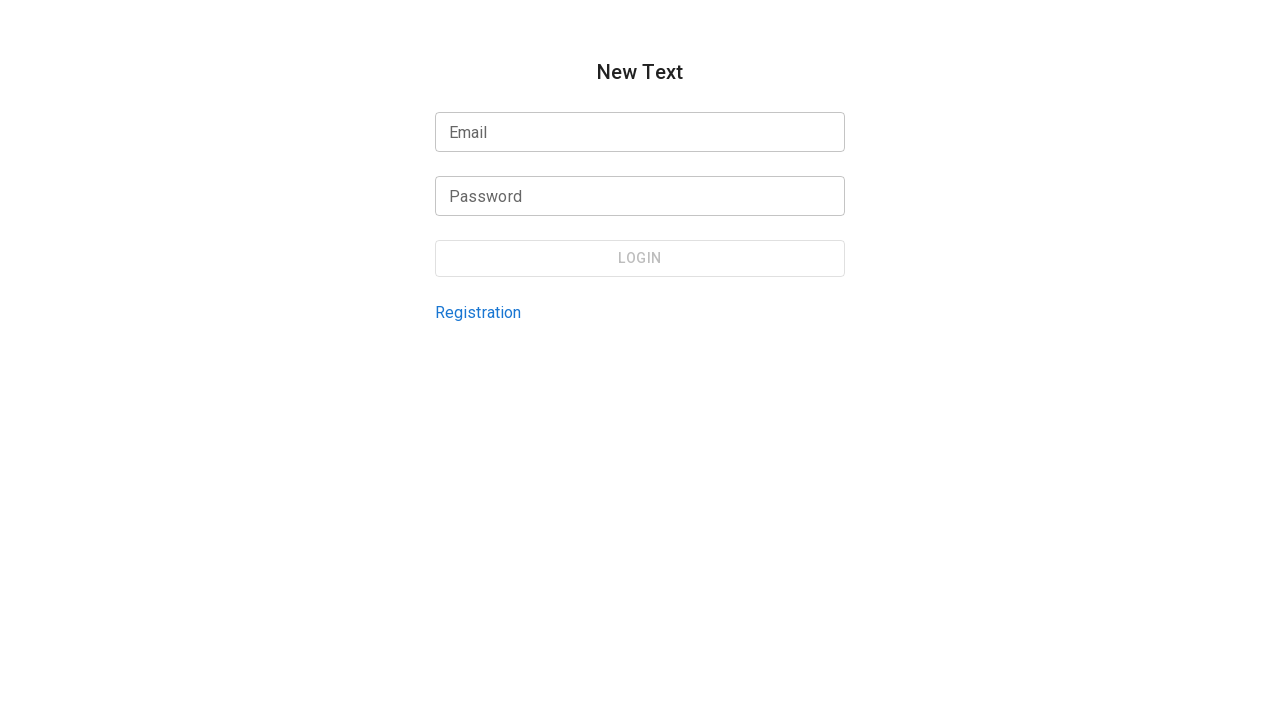

Verified title text was successfully changed to 'New Text'
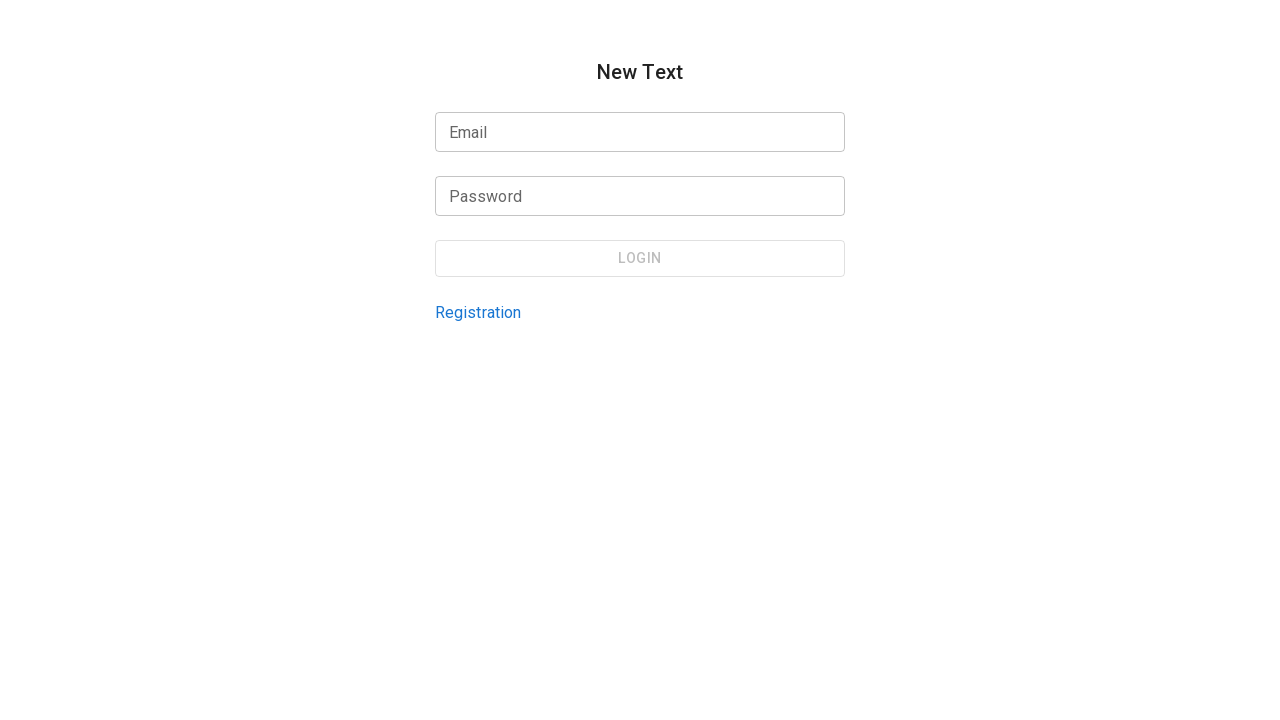

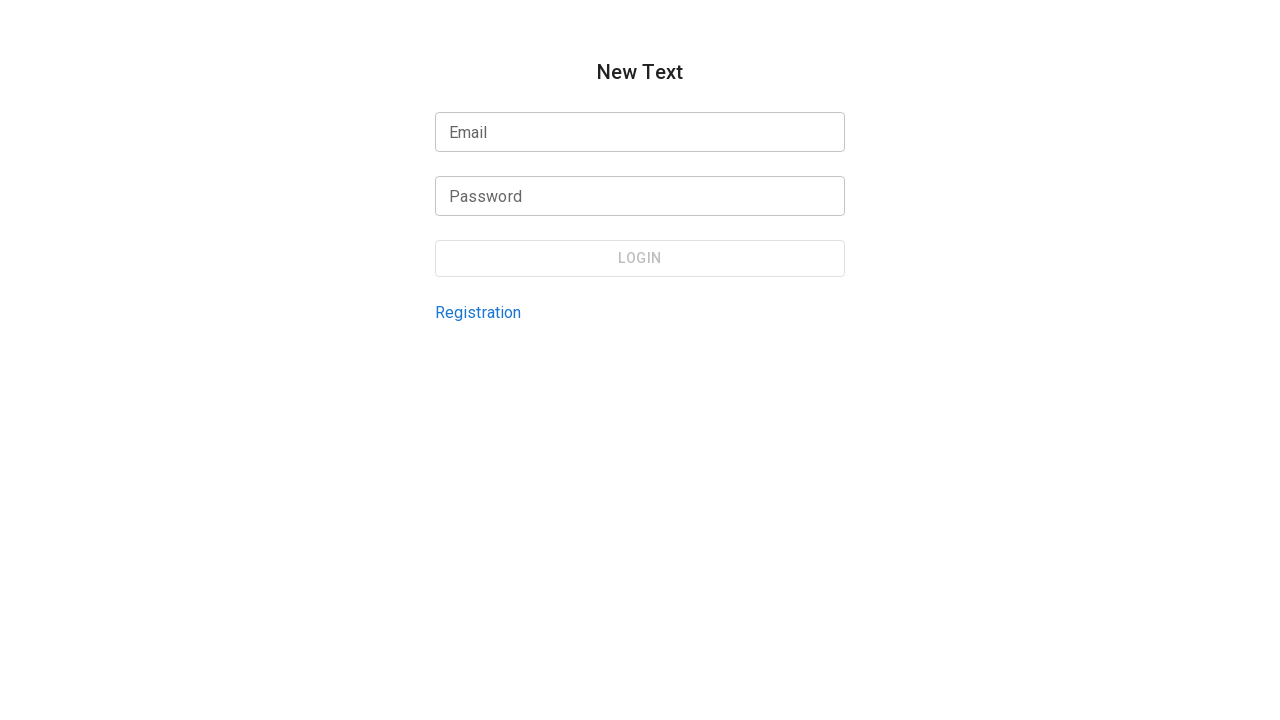